Tests browser window manipulation, scrolling to bottom, and taking a screenshot

Starting URL: https://nuuuwan.github.io/utils

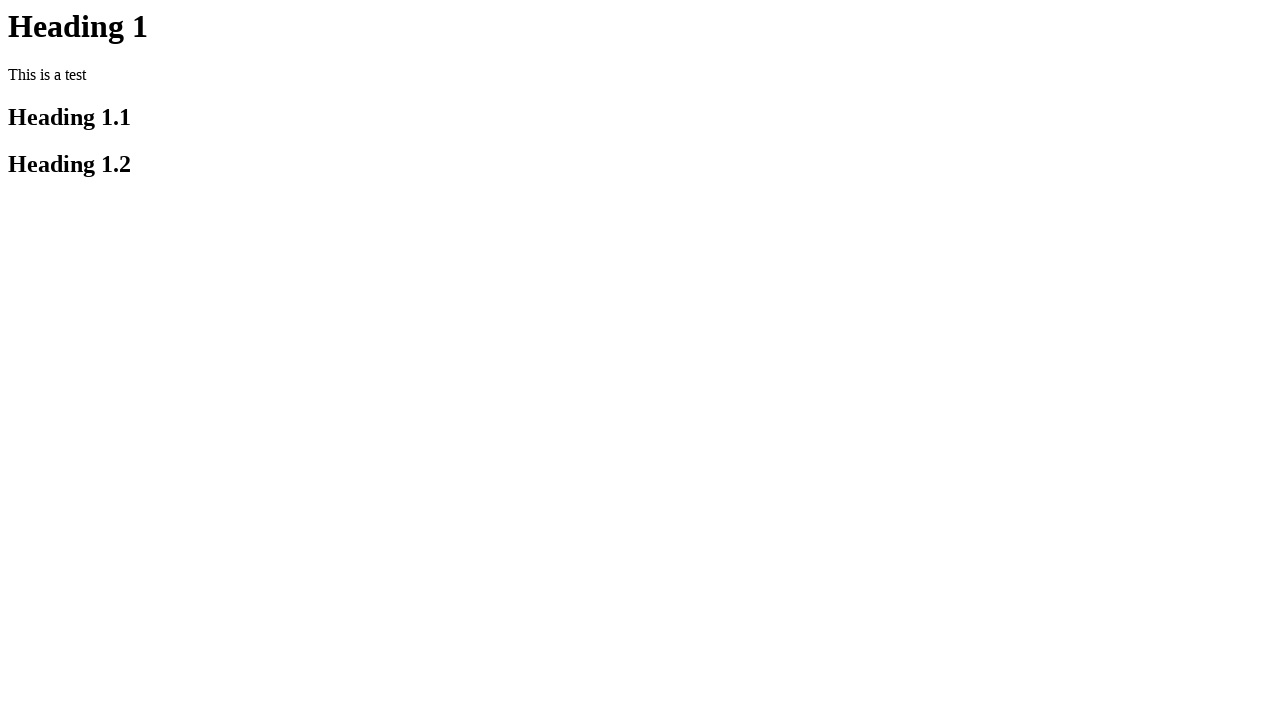

Set viewport size to 100x200
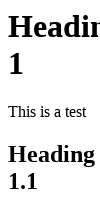

Scrolled to bottom of page
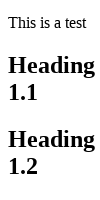

Took screenshot of page
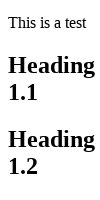

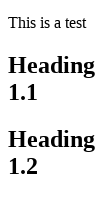